Tests confirmation alert handling by triggering an alert and dismissing it

Starting URL: https://www.hyrtutorials.com/p/alertsdemo.html

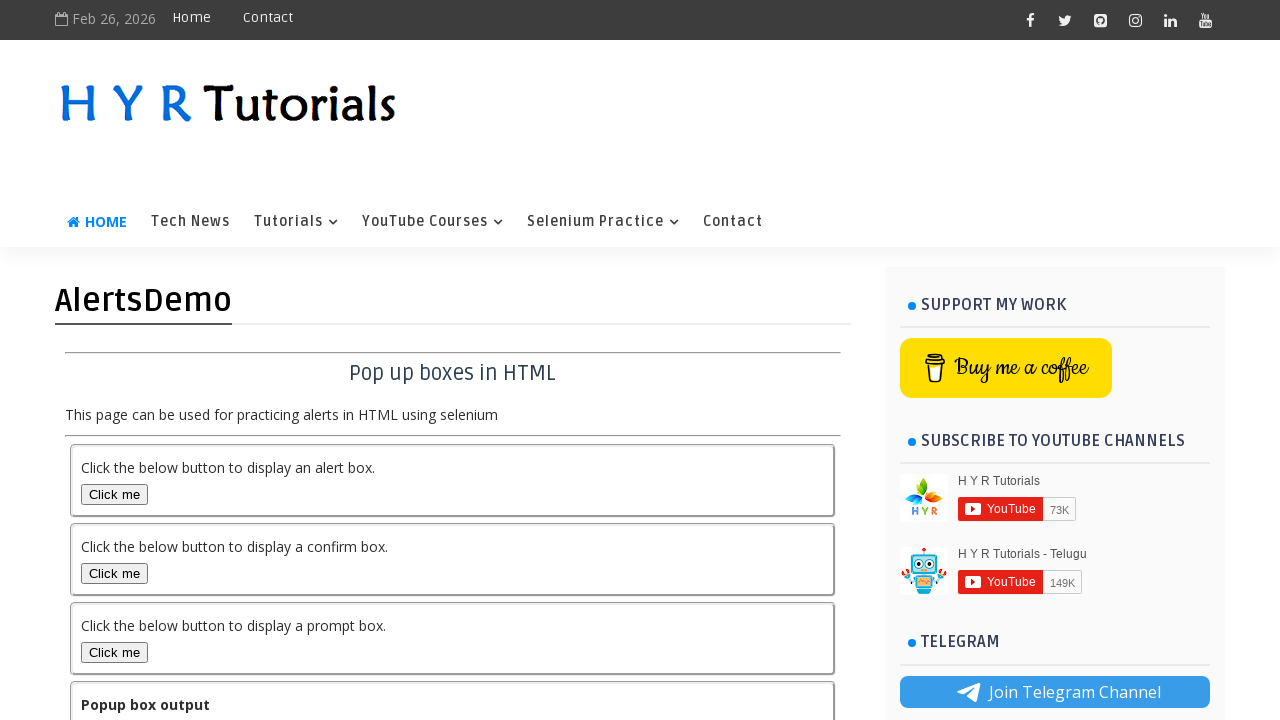

Clicked button to trigger confirmation alert at (114, 573) on #confirmBox
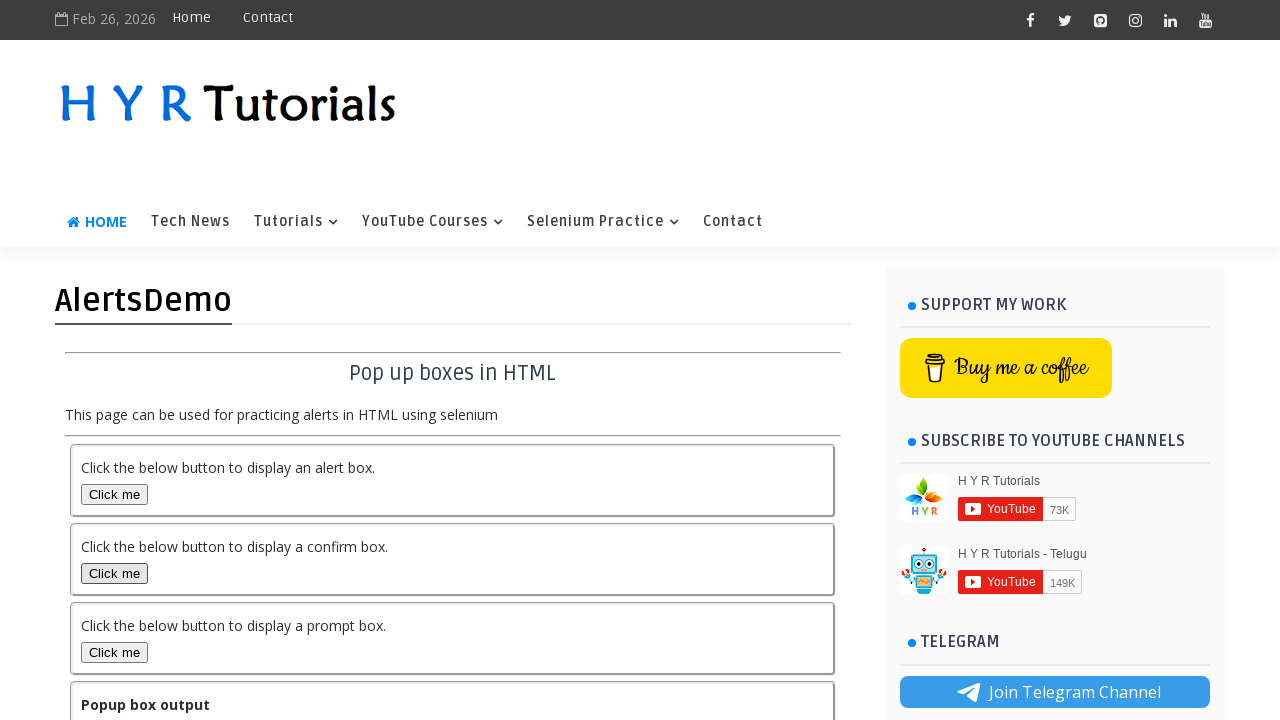

Set up dialog handler to dismiss confirmation alert
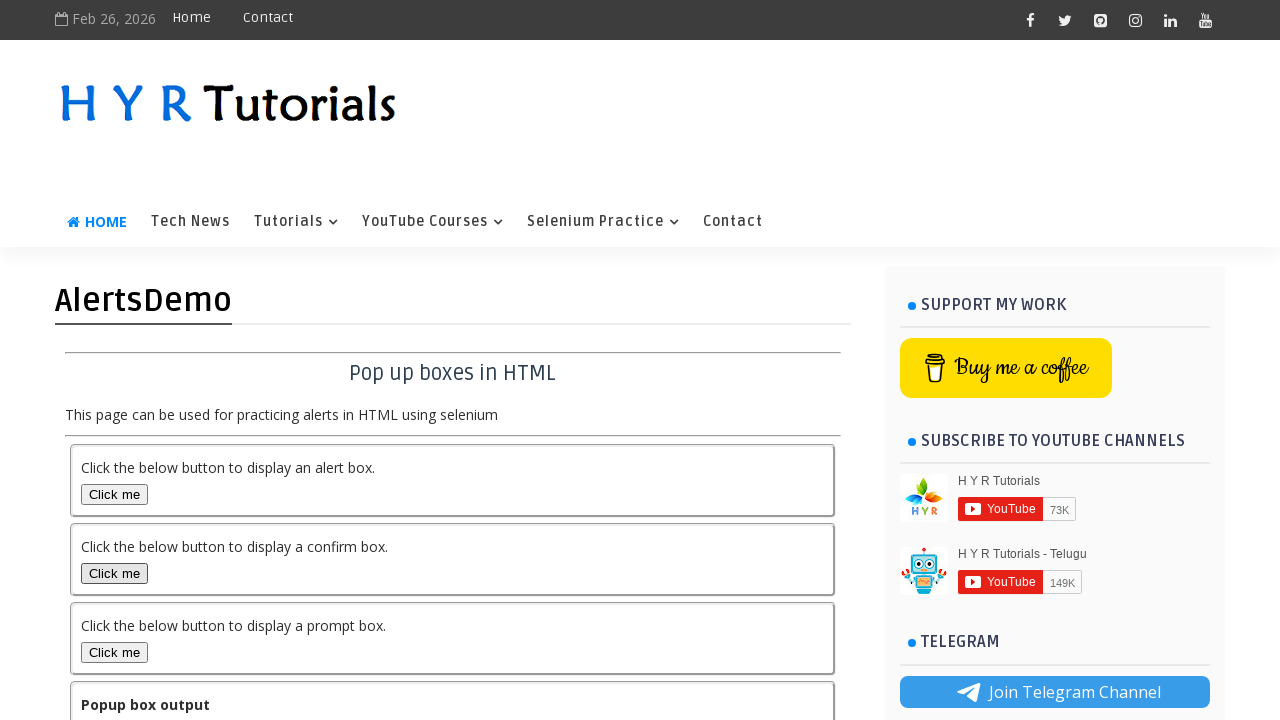

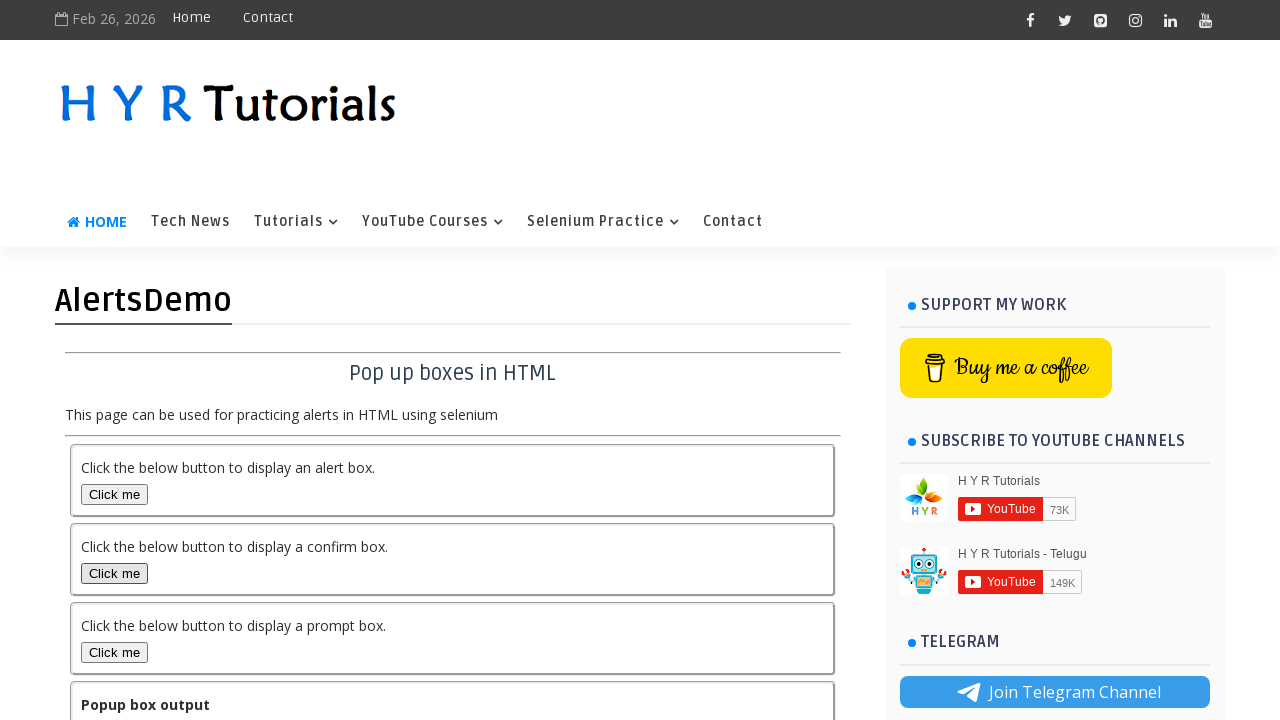